Tests web tables functionality on DemoQA by adding a new entry with personal information, editing that entry, and then deleting it.

Starting URL: https://demoqa.com

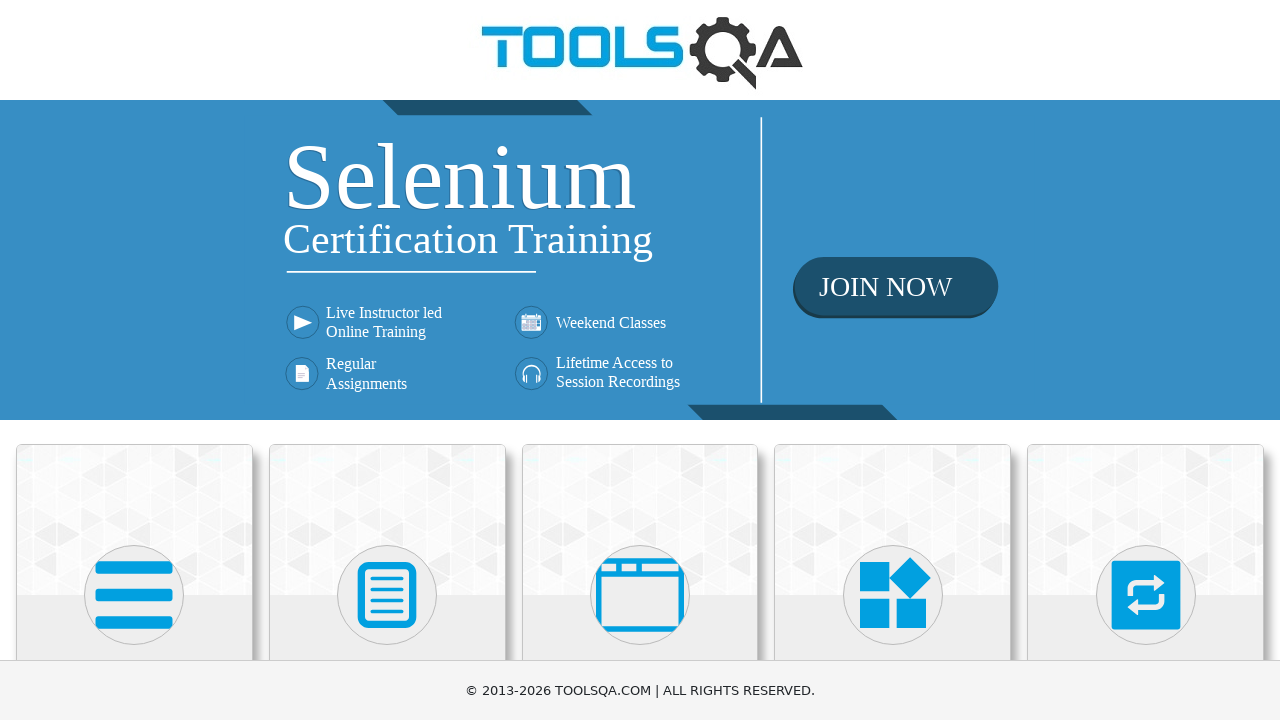

Scrolled down 350 pixels to view Elements menu
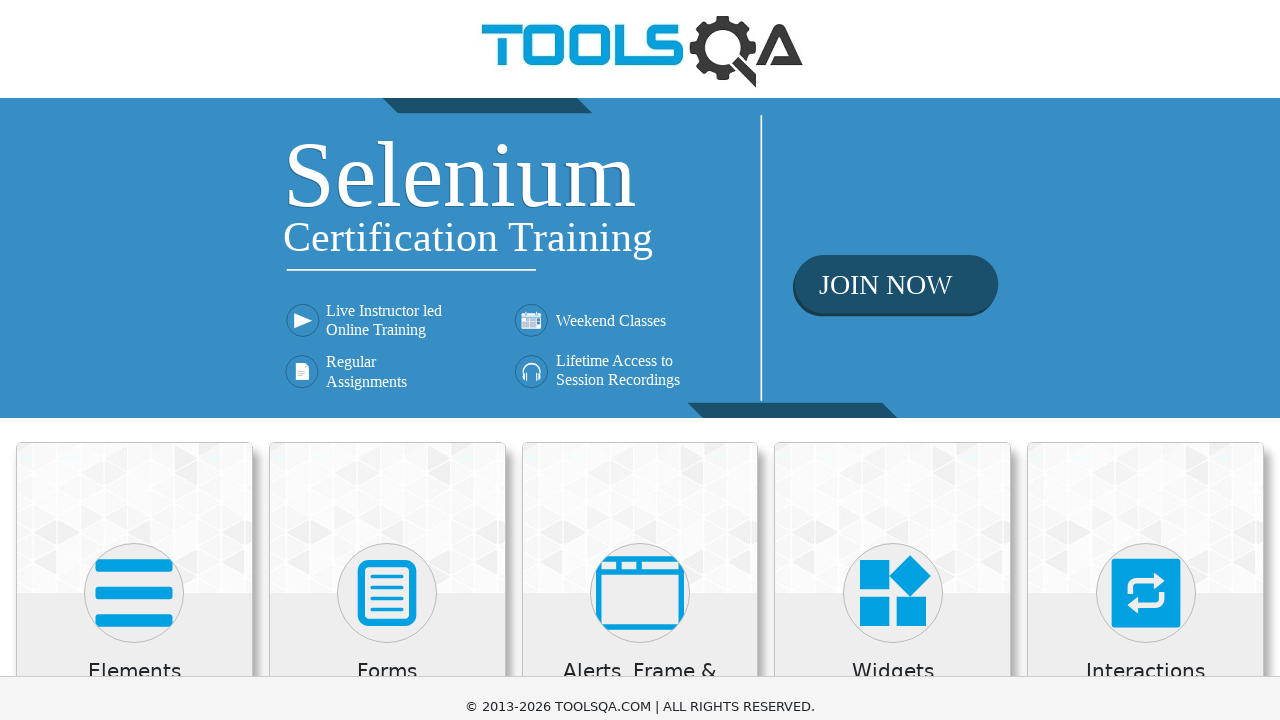

Clicked on Elements menu at (134, 323) on xpath=//h5[text()='Elements']
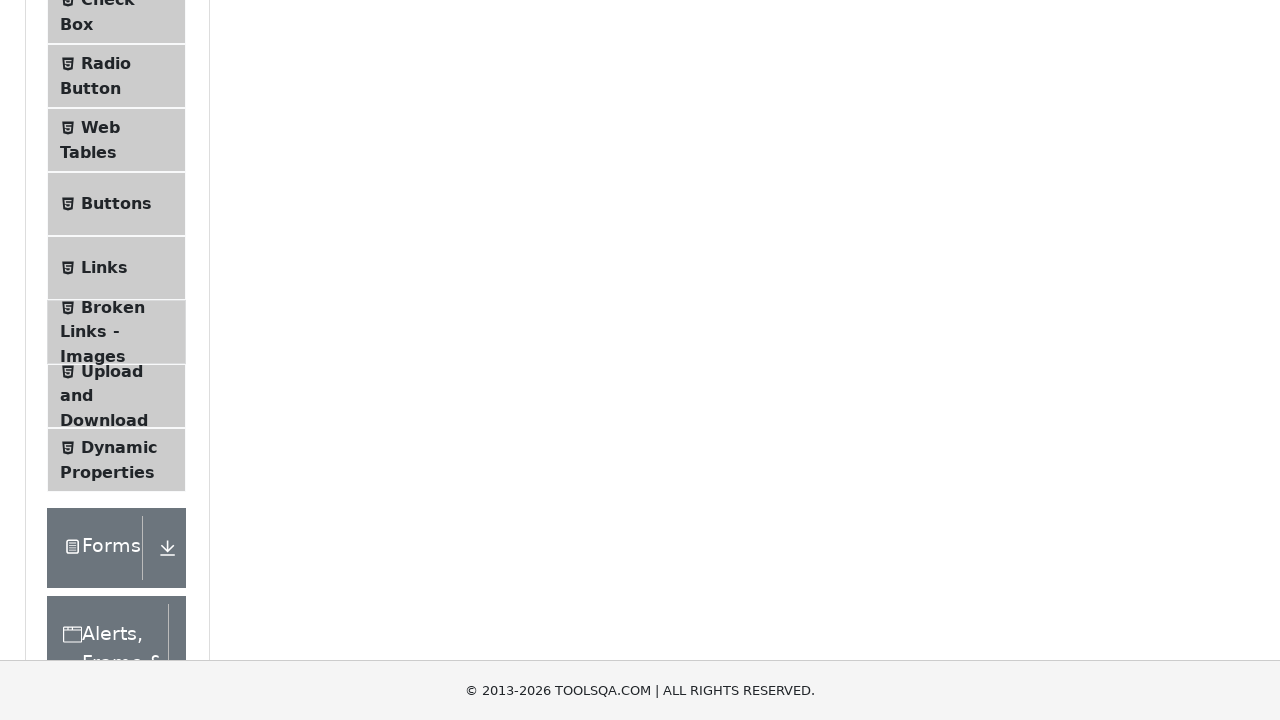

Clicked on Web Tables submenu at (100, 128) on xpath=//span[text()='Web Tables']
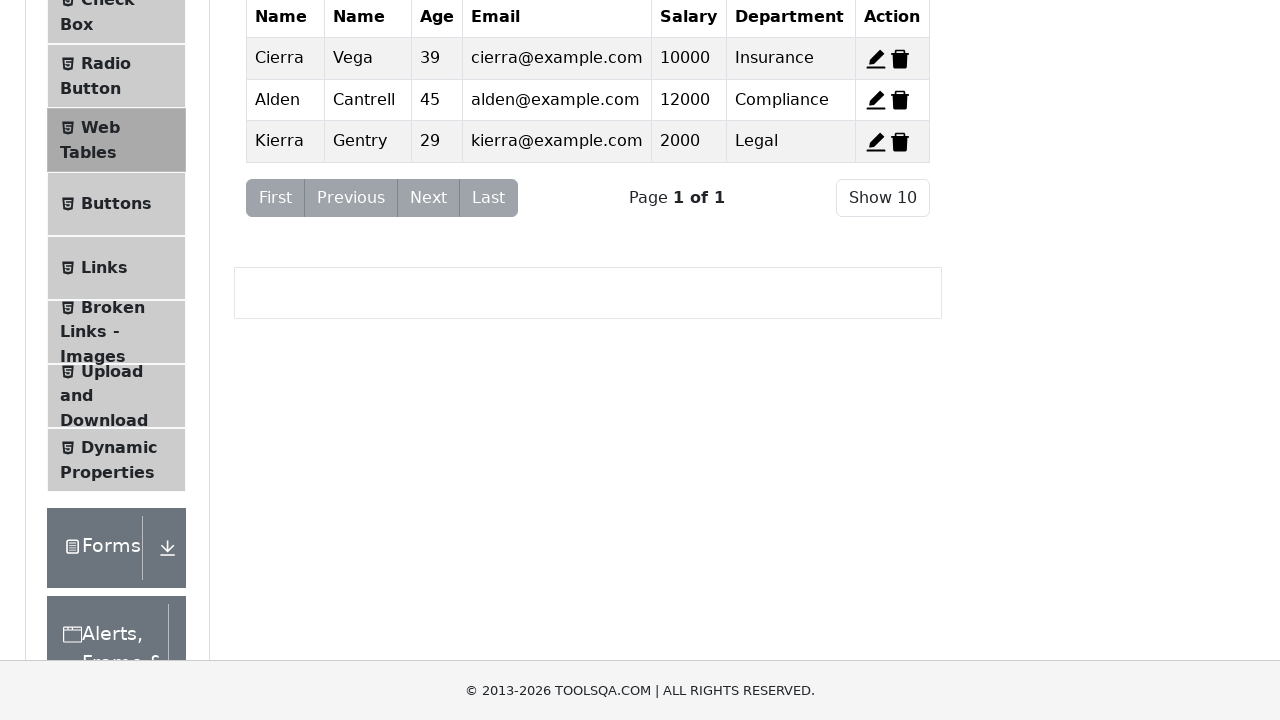

Clicked Add button to create new entry at (274, 250) on #addNewRecordButton
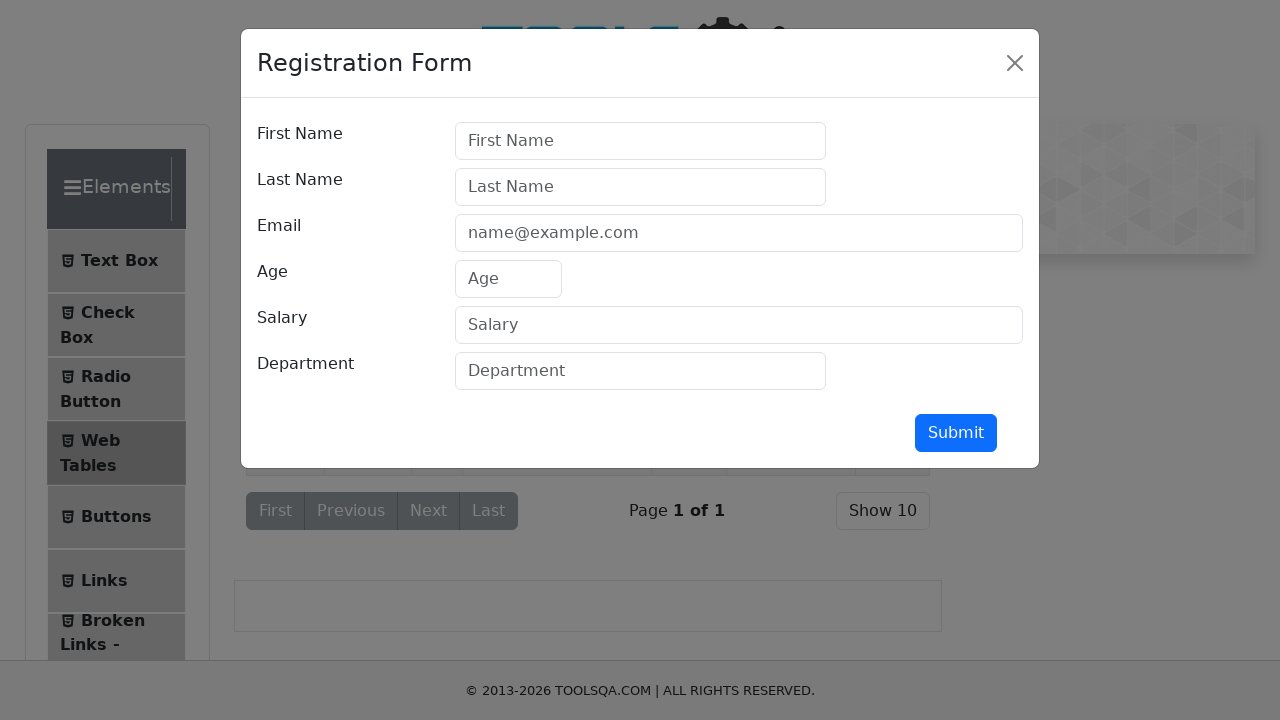

Filled First Name field with 'Corina' on #firstName
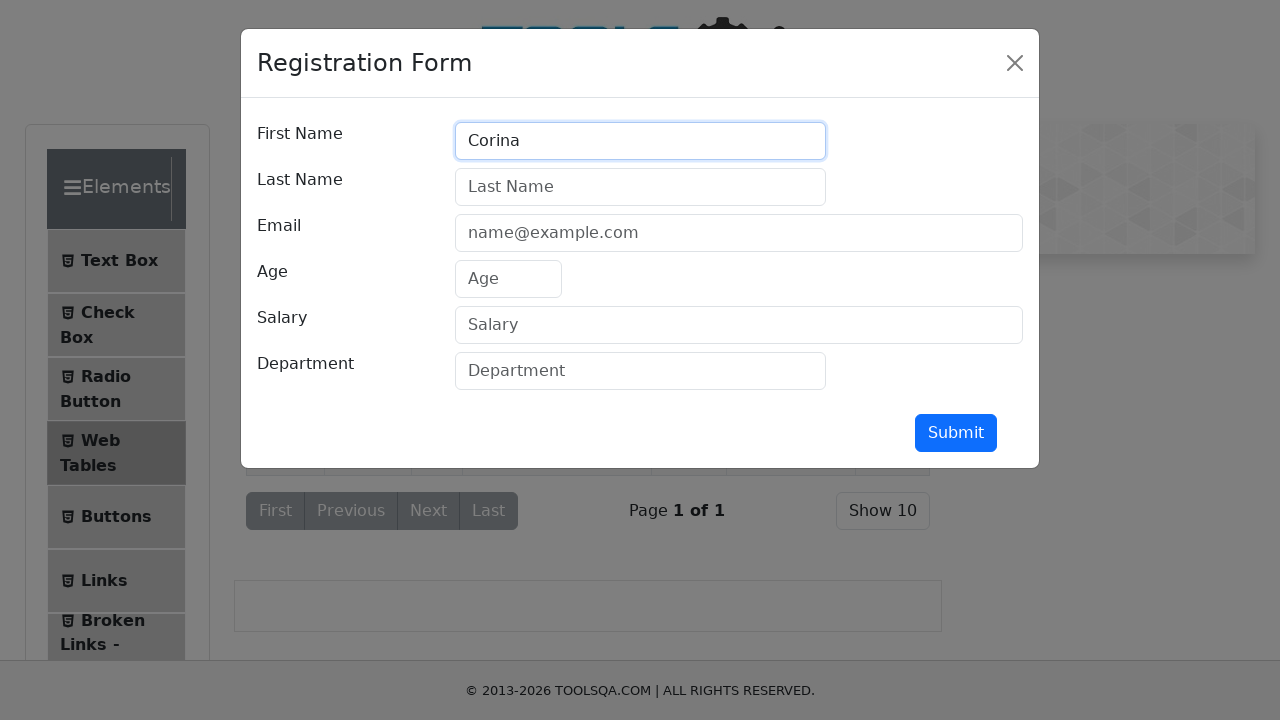

Filled Last Name field with 'K' on #lastName
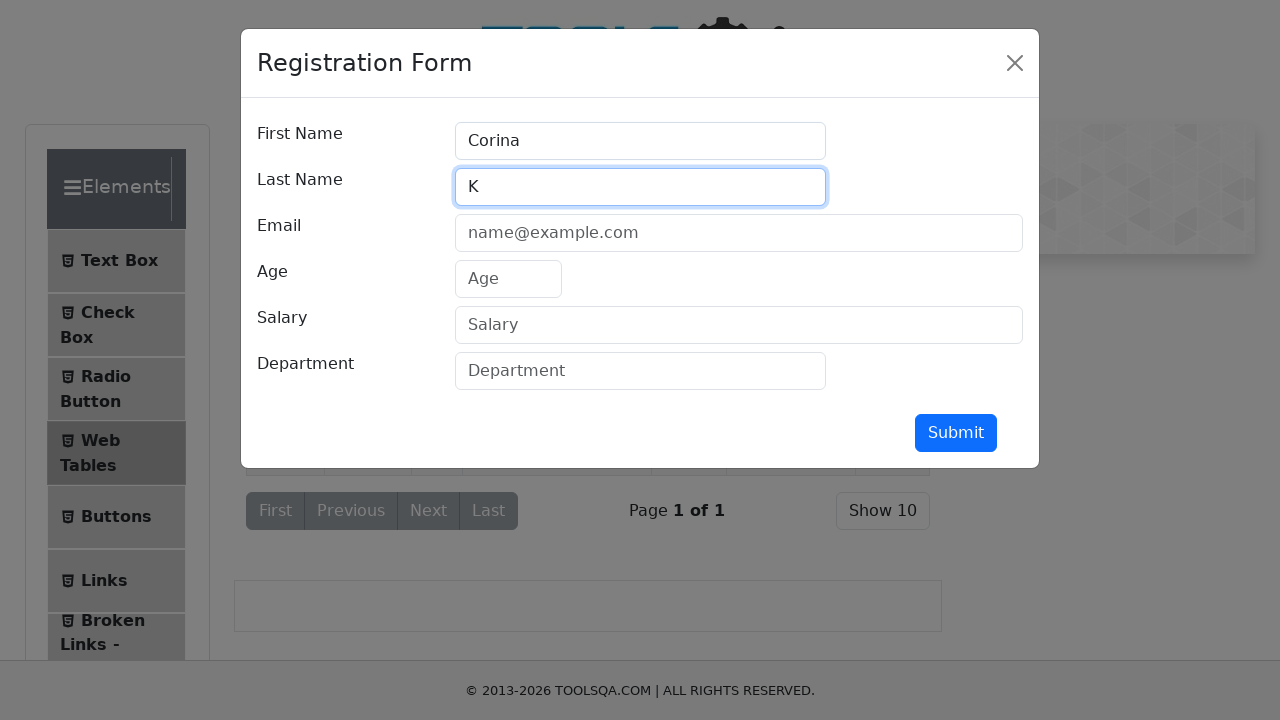

Filled Email field with 'a@gmail.com' on #userEmail
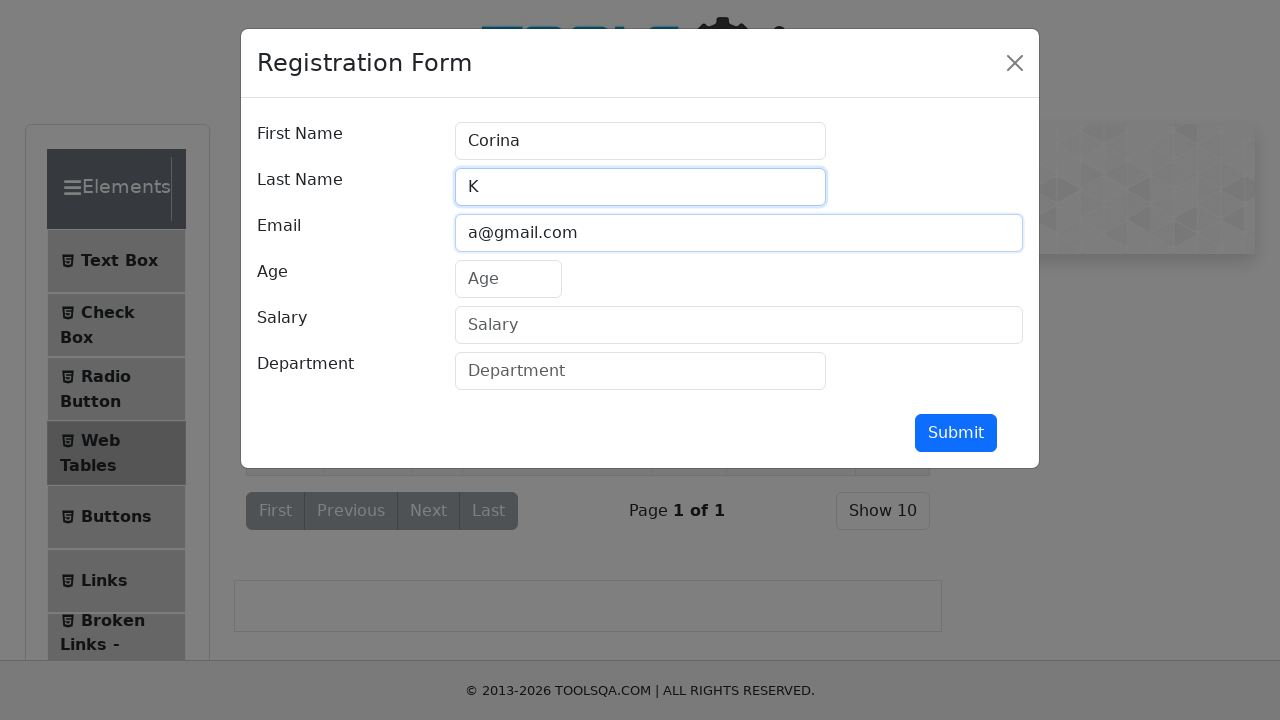

Filled Age field with '30' on #age
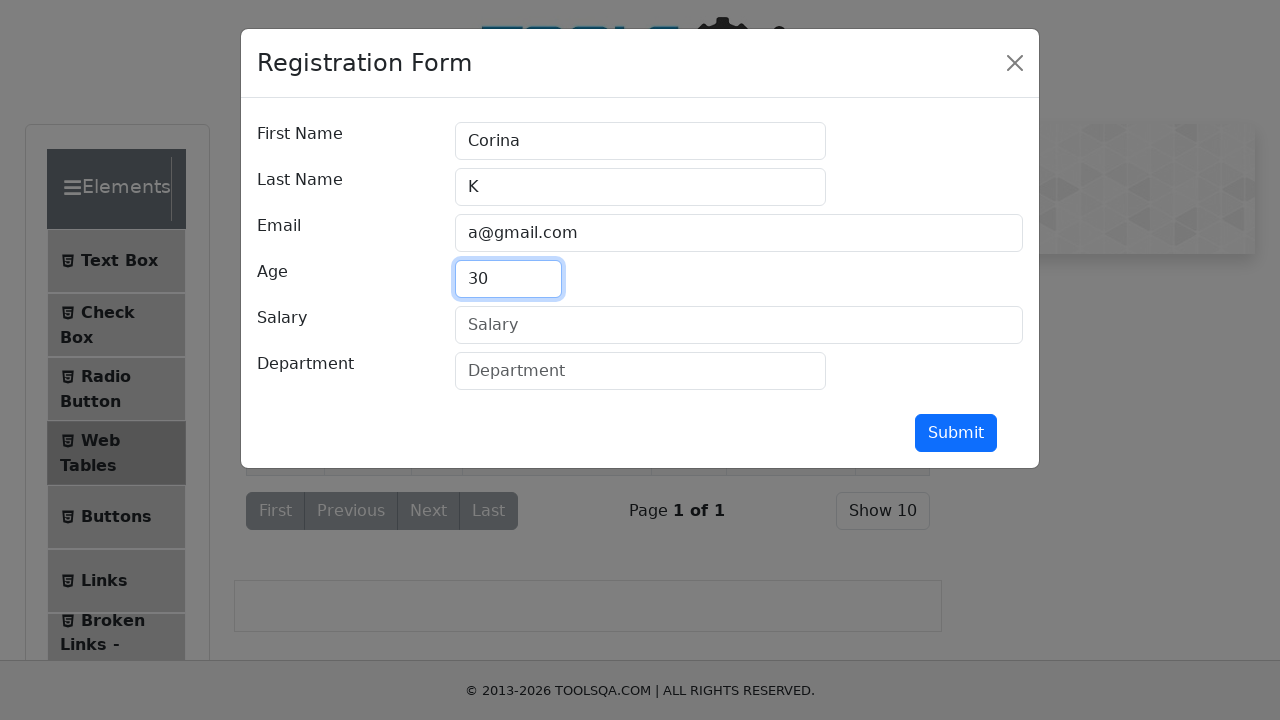

Filled Salary field with '10000' on #salary
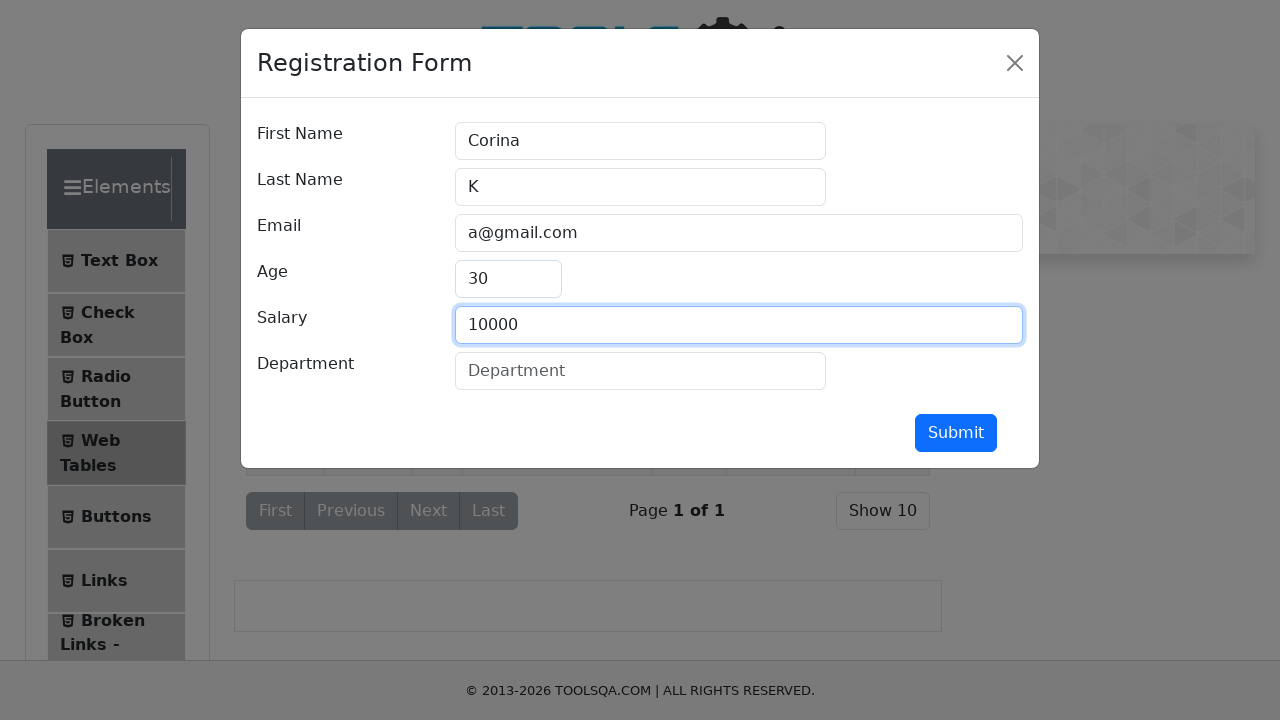

Filled Department field with 'Testing' on #department
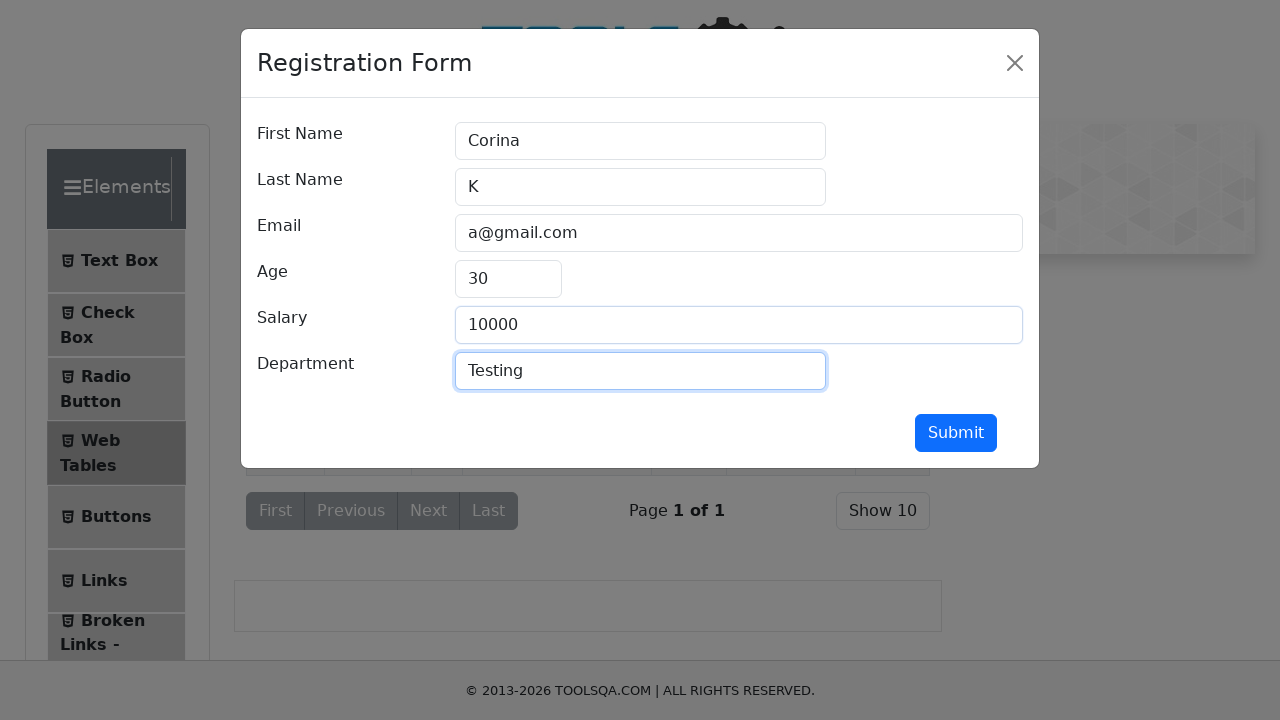

Clicked Submit button to add new entry at (956, 433) on #submit
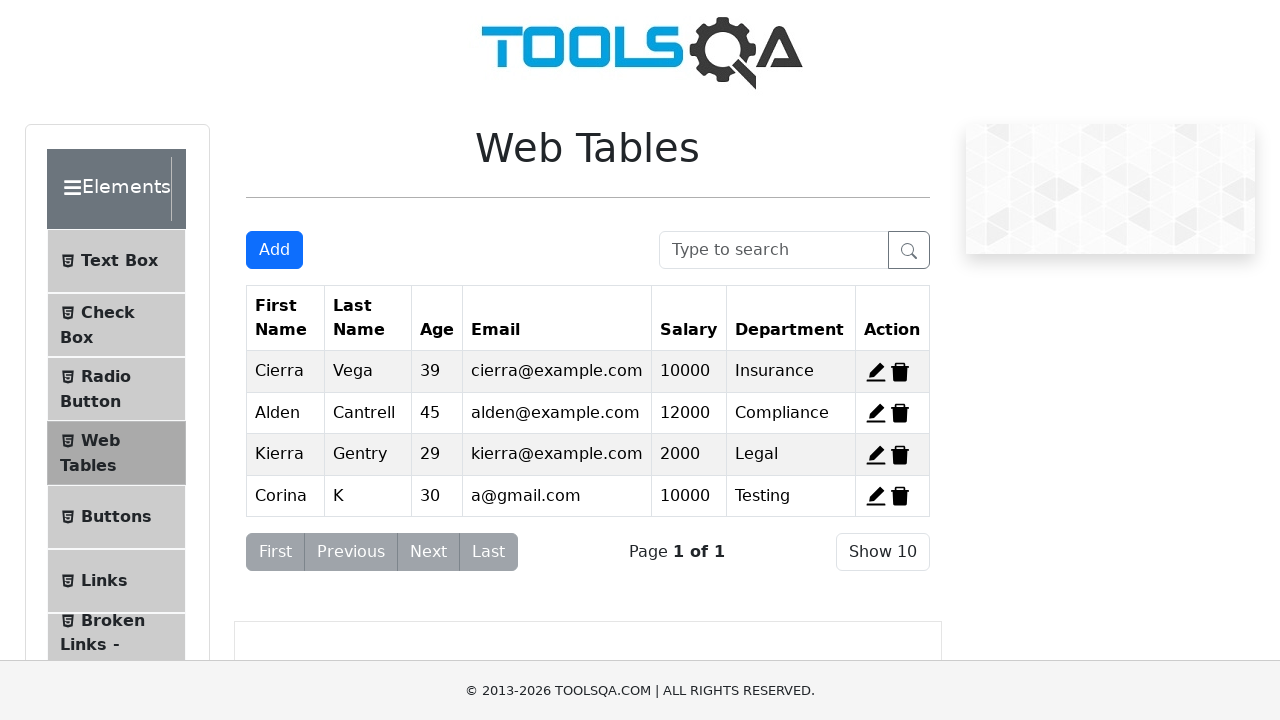

Clicked Edit button for record 4 at (876, 496) on #edit-record-4
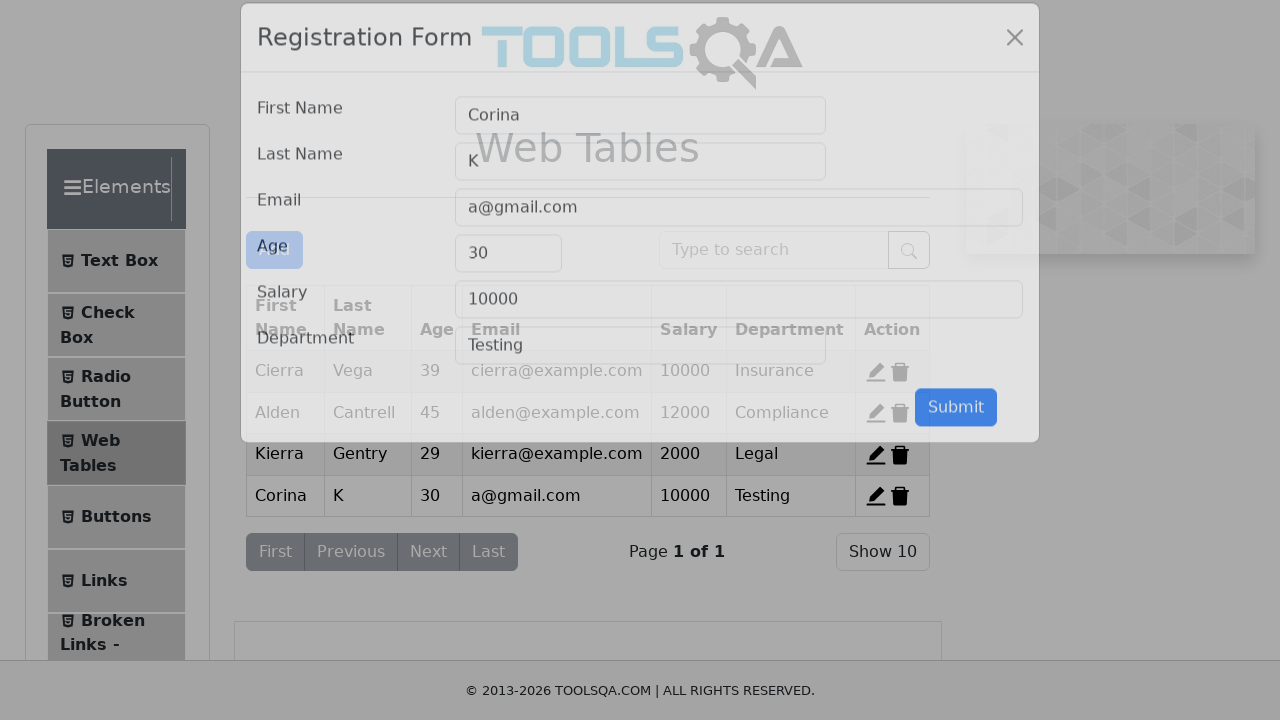

Cleared First Name field on #firstName
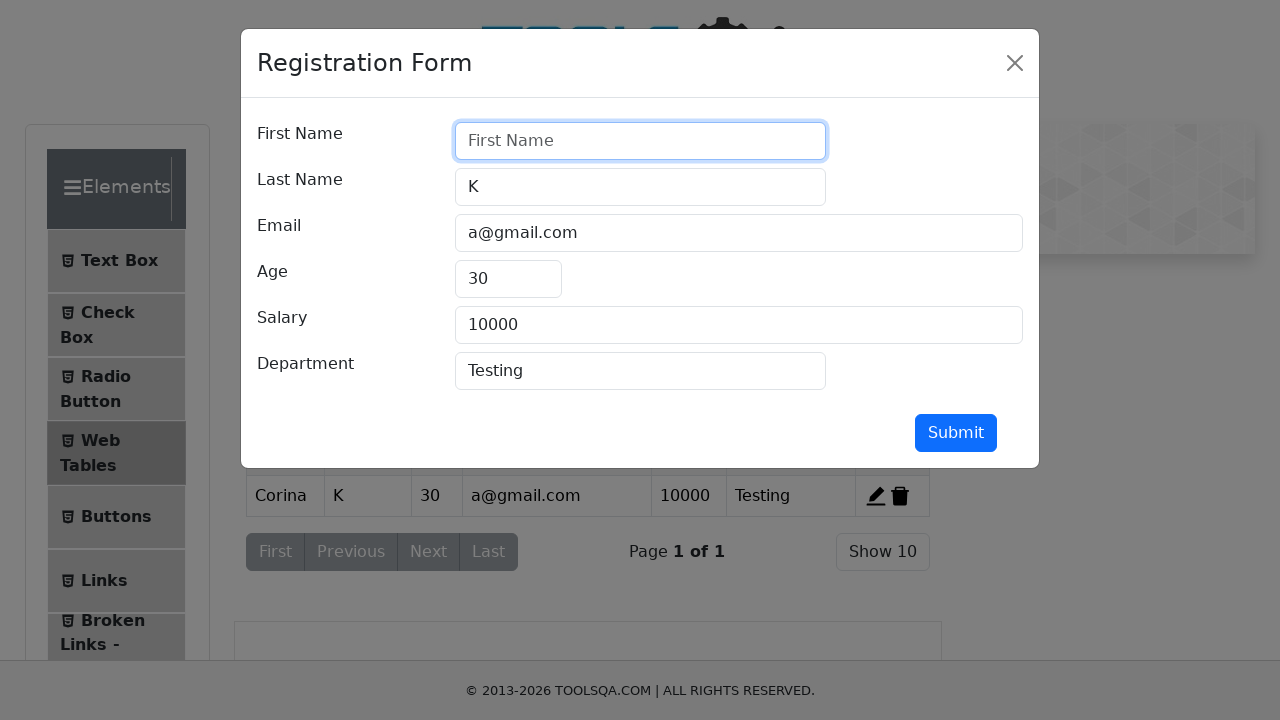

Filled First Name field with 'EditCorina' on #firstName
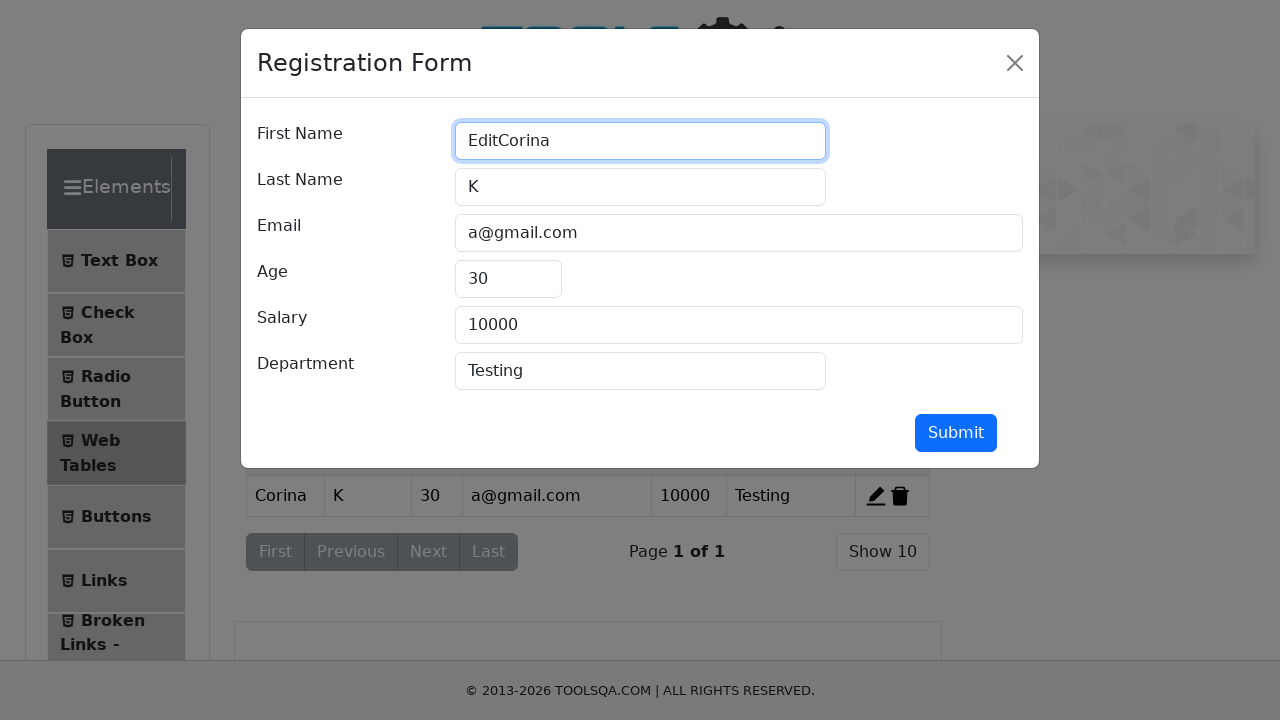

Cleared Last Name field on #lastName
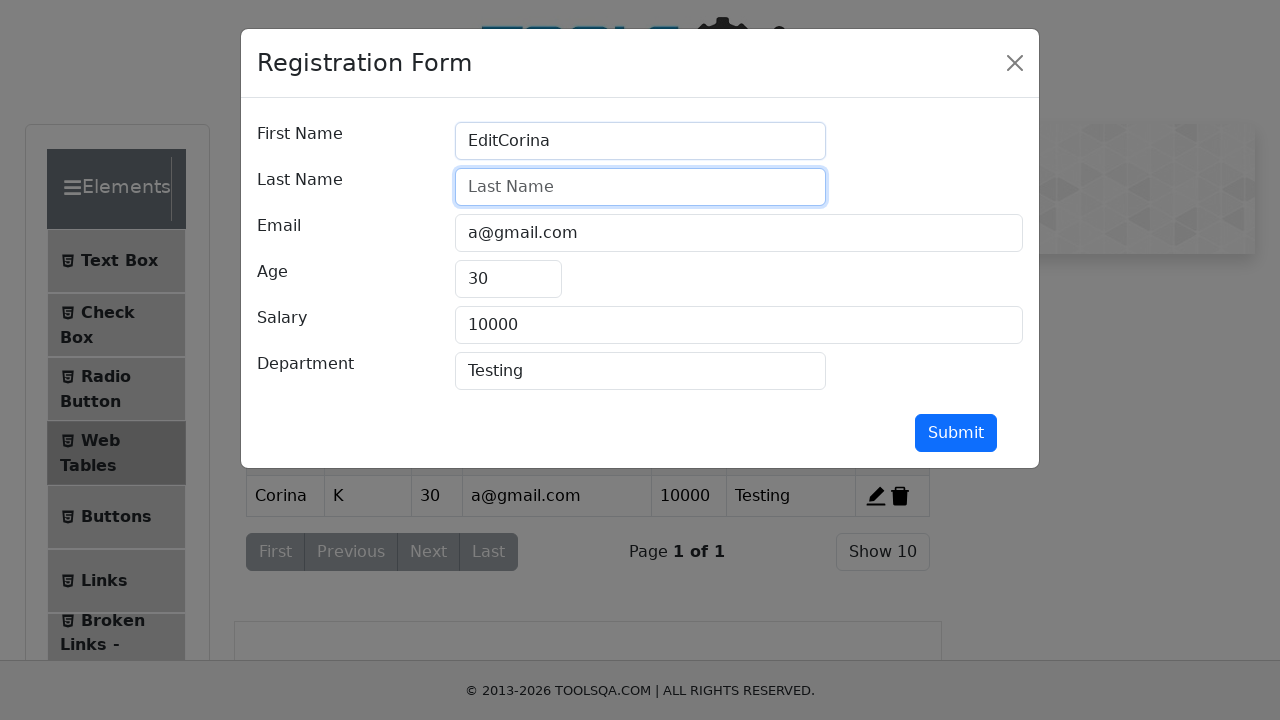

Filled Last Name field with 'EditK' on #lastName
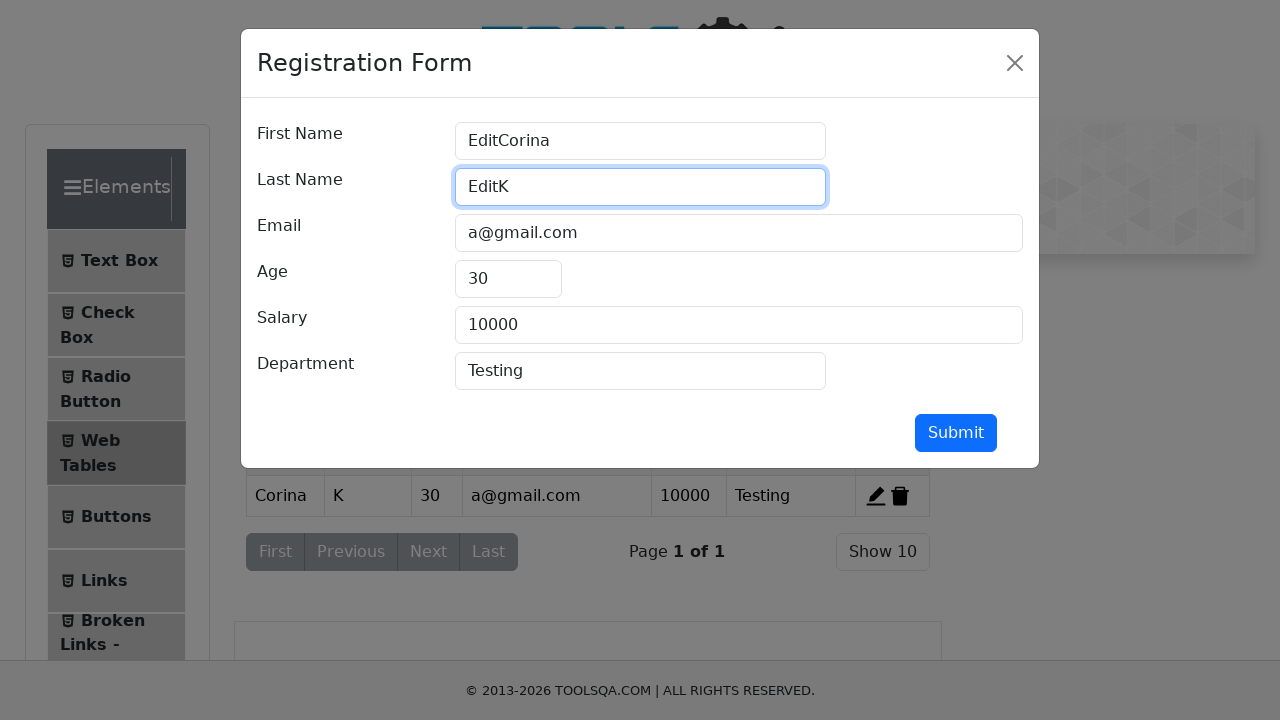

Clicked Submit button to save edited entry at (956, 433) on #submit
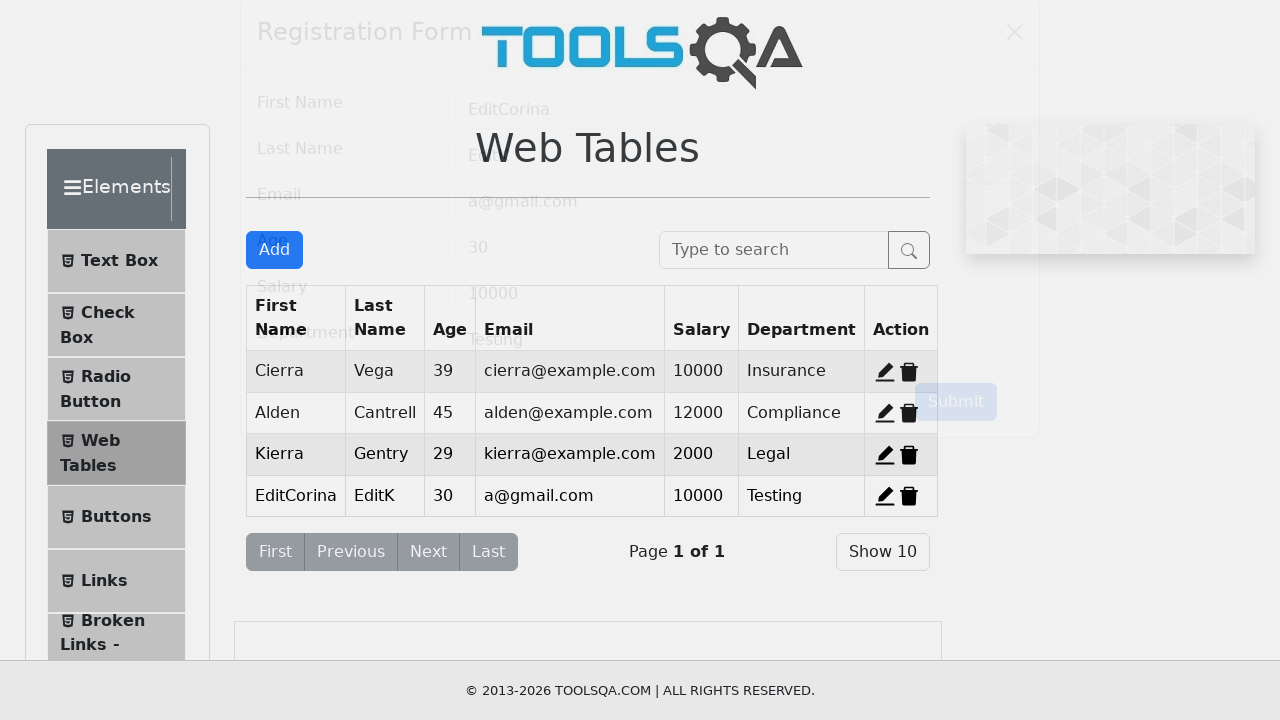

Clicked Delete button for record 4 at (909, 496) on #delete-record-4
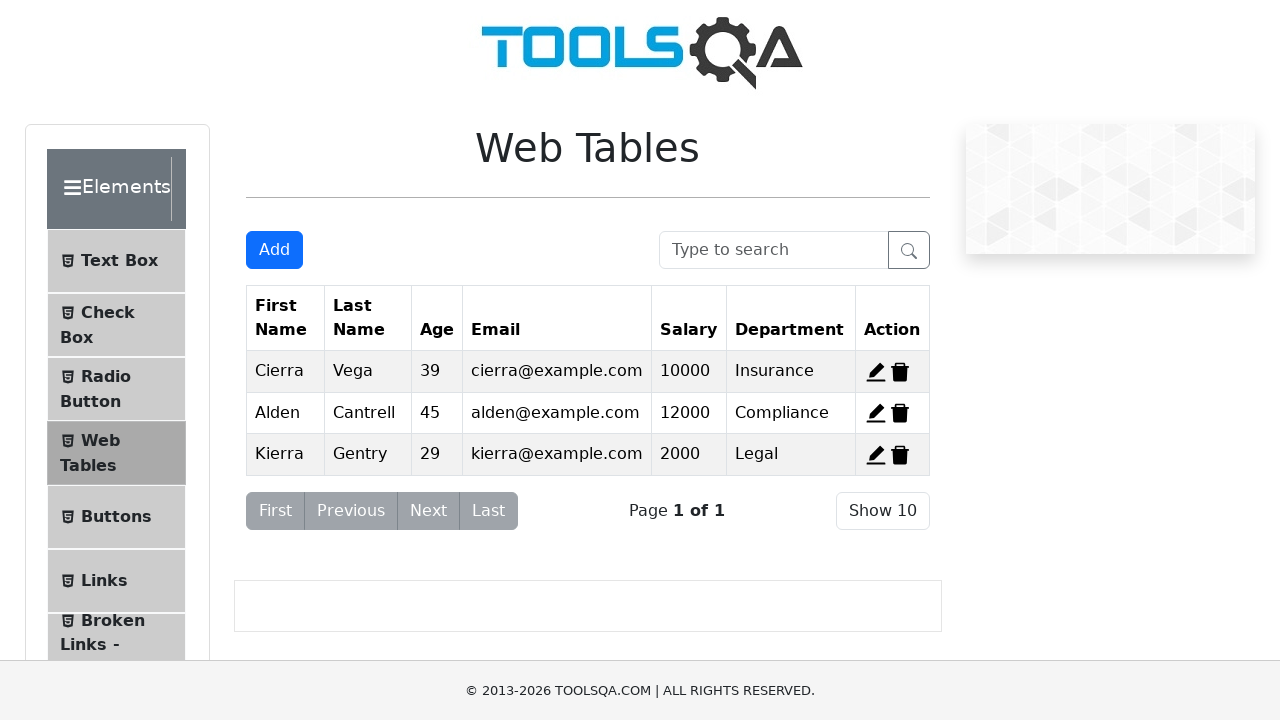

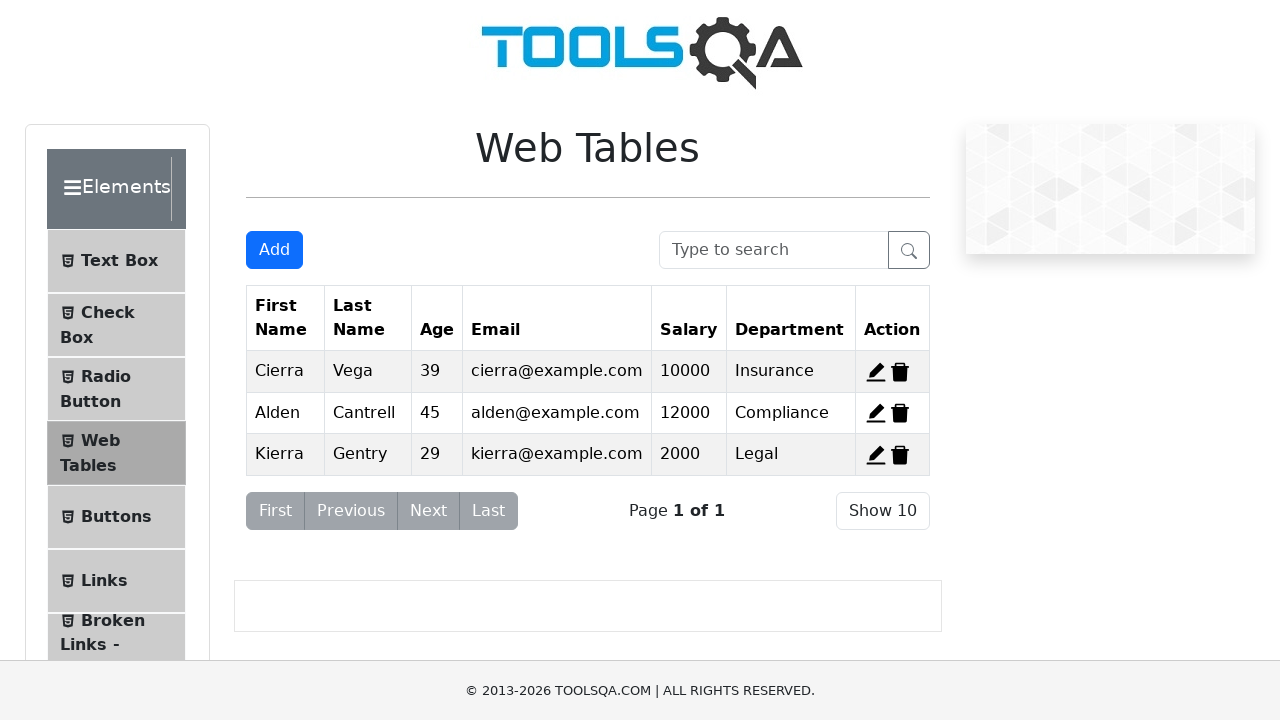